Tests sorting the Due column in descending order by clicking the column header twice and verifying the values are sorted in reverse order

Starting URL: http://the-internet.herokuapp.com/tables

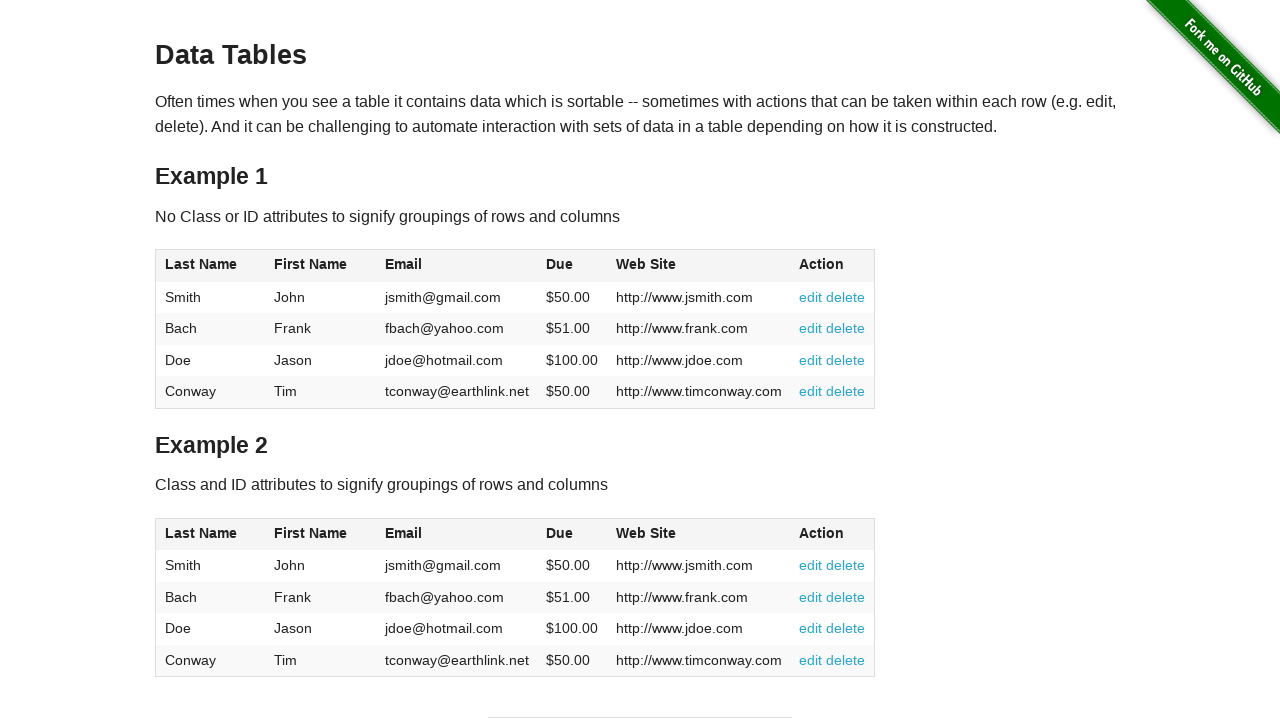

Clicked Due column header for first sort at (572, 266) on #table1 thead tr th:nth-of-type(4)
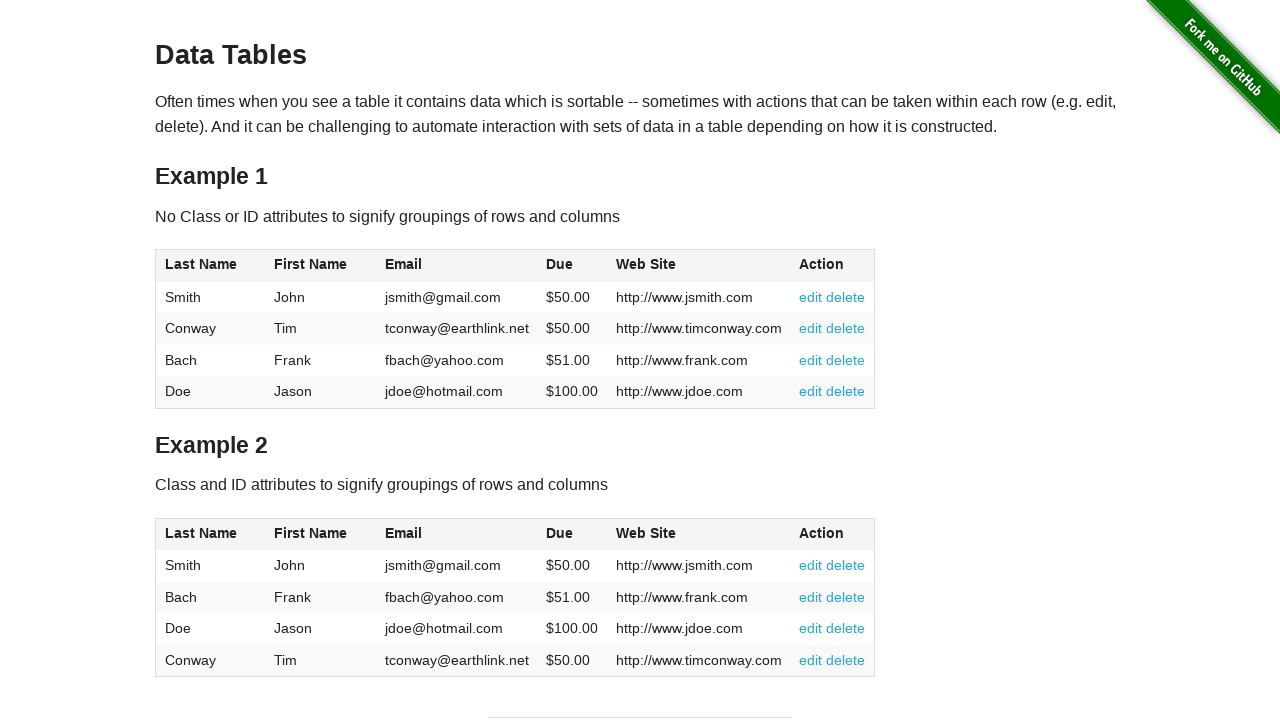

Clicked Due column header again to sort in descending order at (572, 266) on #table1 thead tr th:nth-of-type(4)
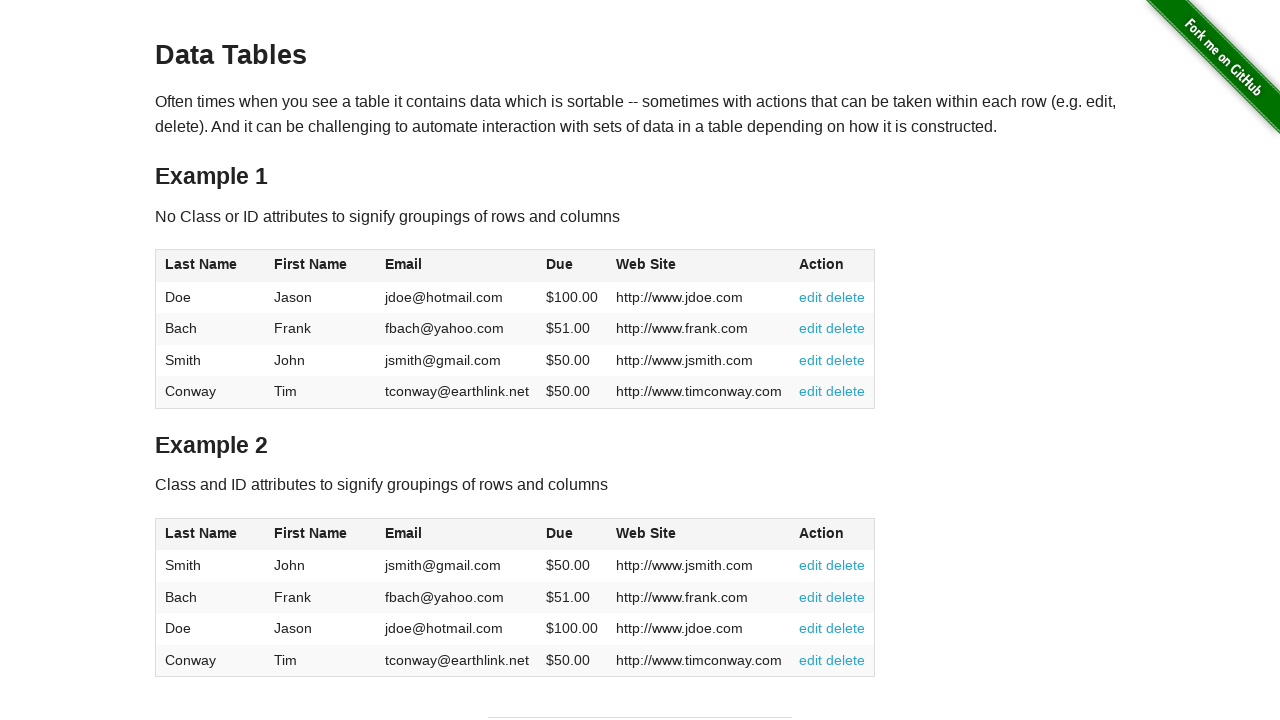

Table updated with descending sort order
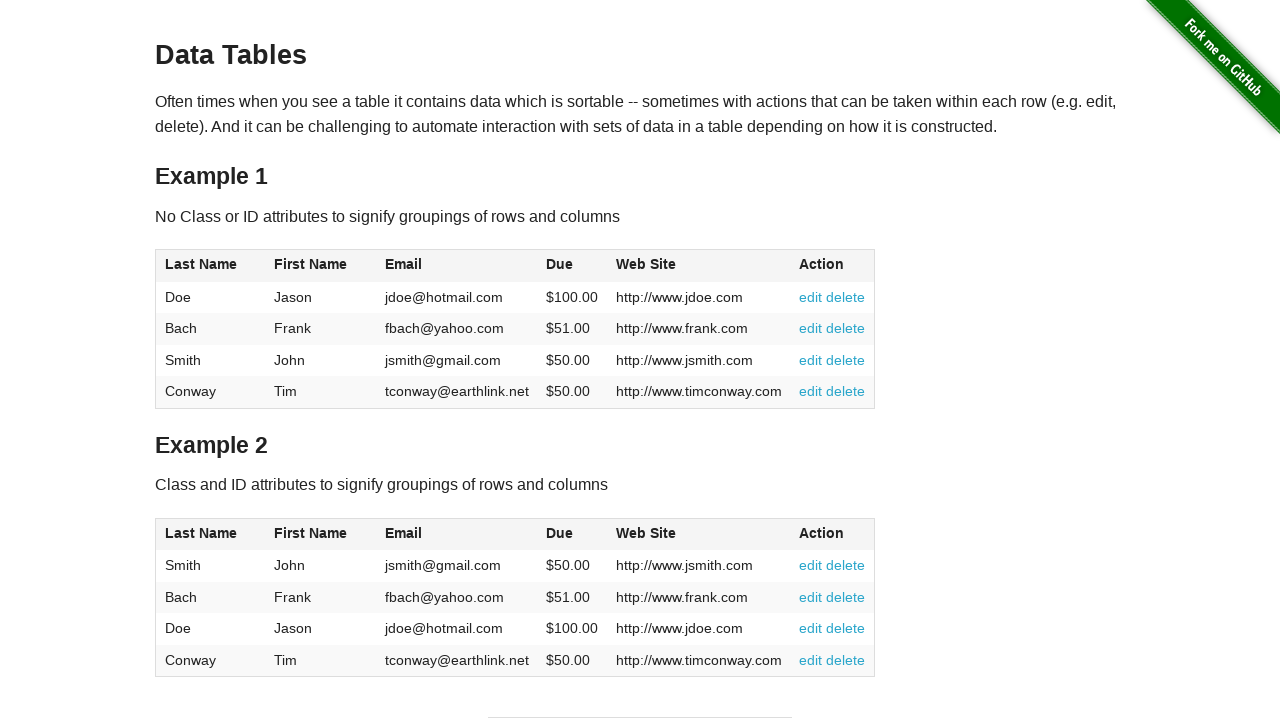

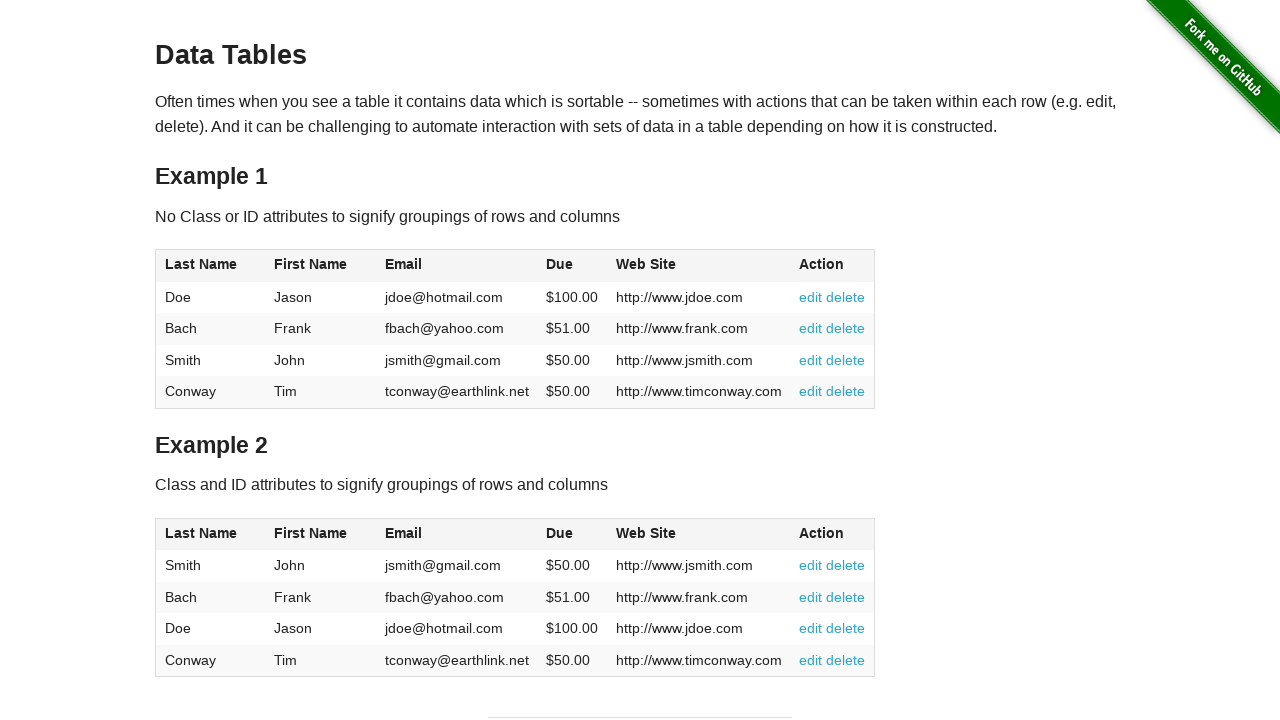